Navigates to the RedBus website homepage

Starting URL: https://www.redbus.in/

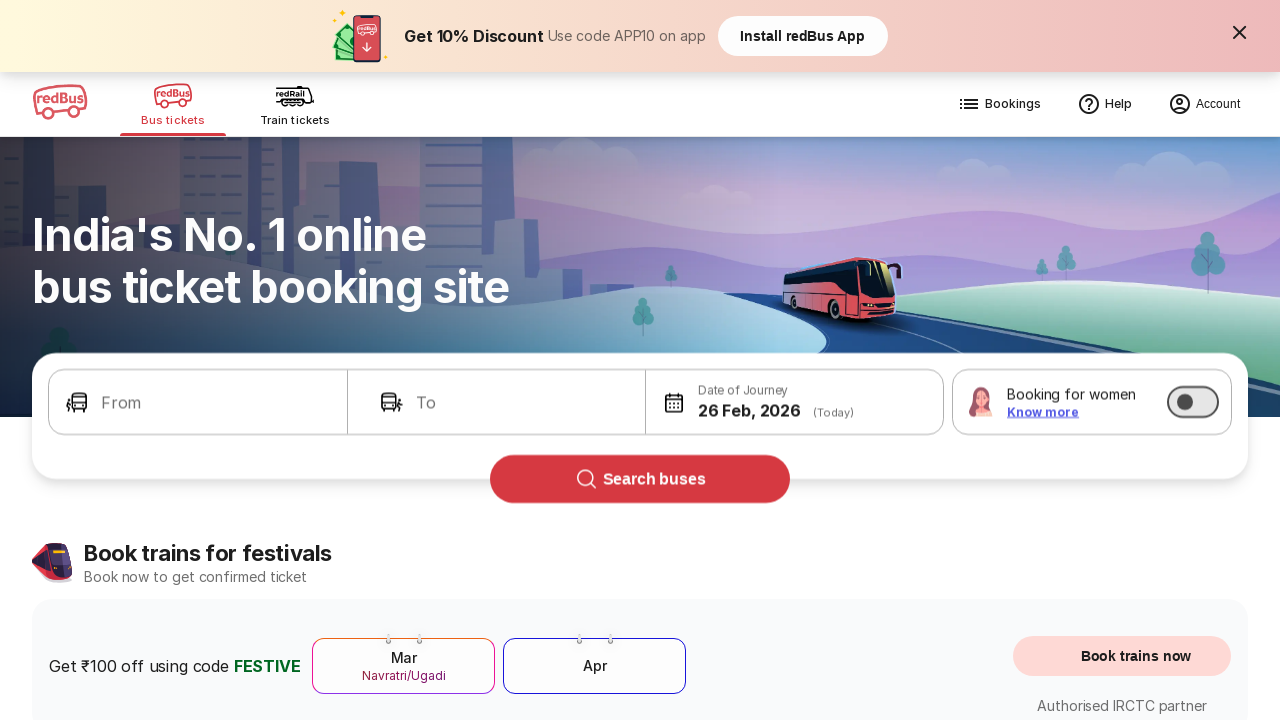

RedBus homepage loaded and DOM content ready
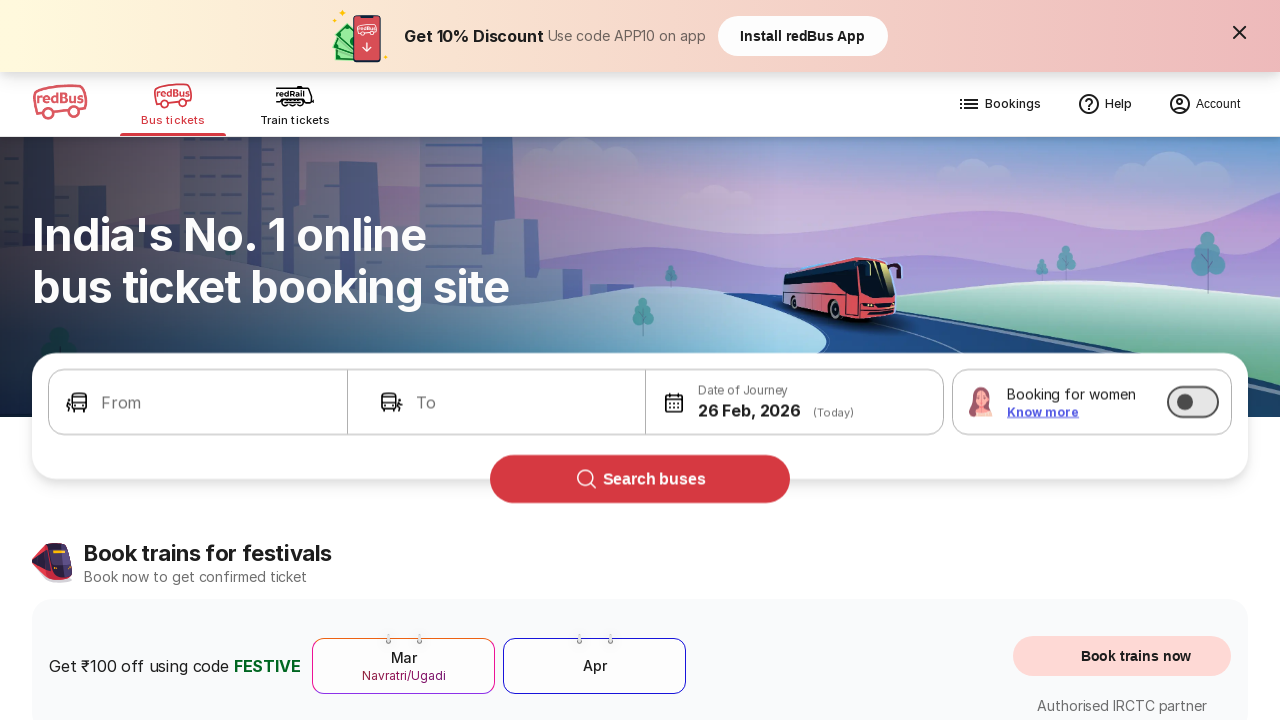

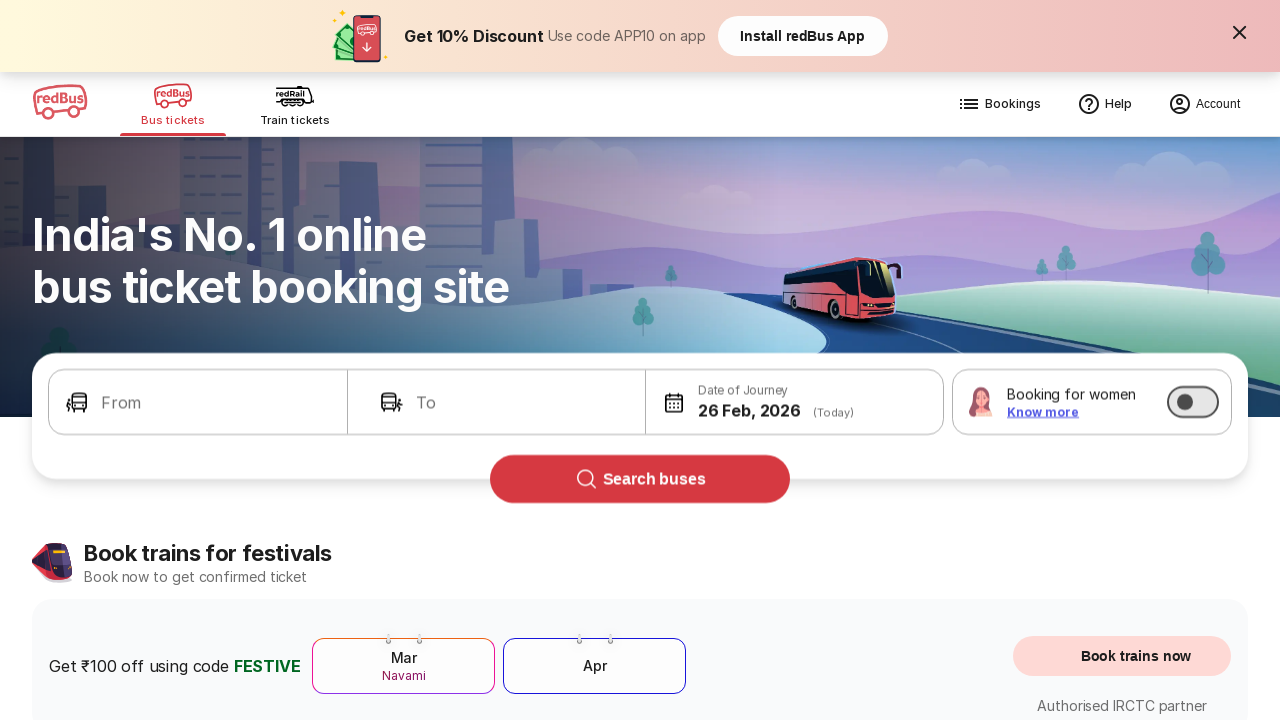